Opens the OSA Consulting Tech website and verifies the page loads successfully by waiting for the page to be ready.

Starting URL: https://www.osaconsultingtech.com

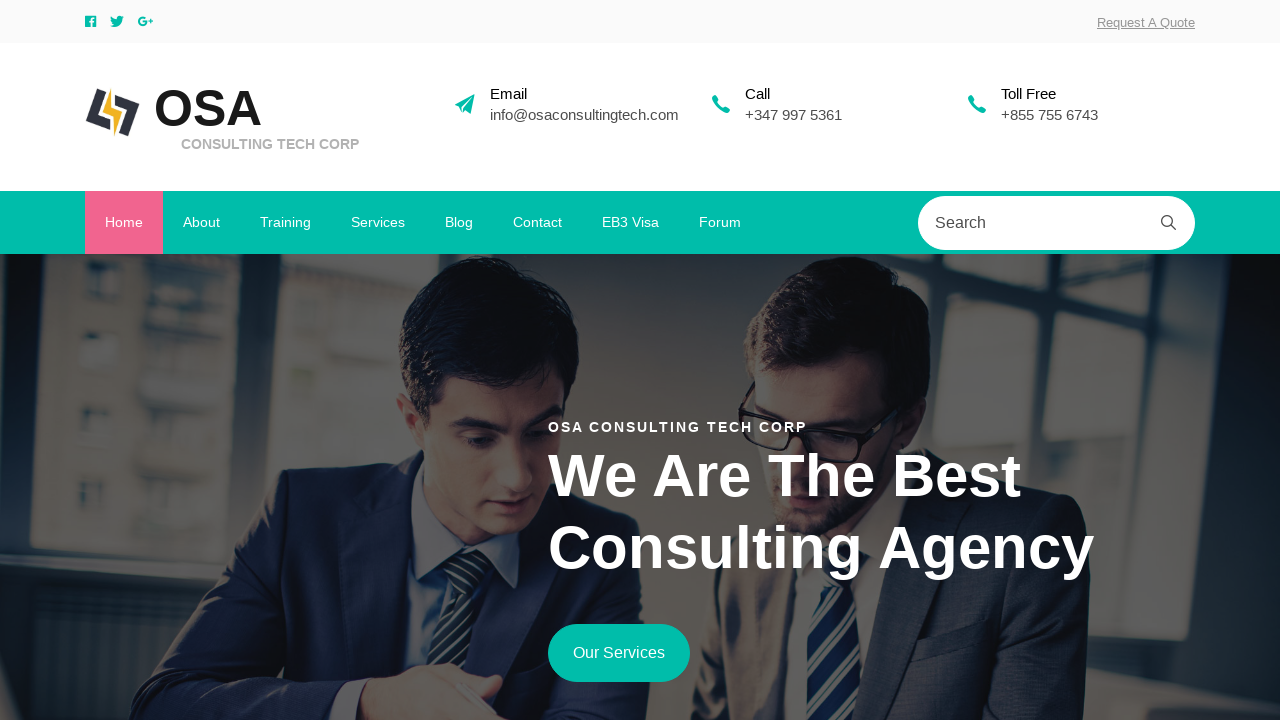

Waited for page DOM content to load
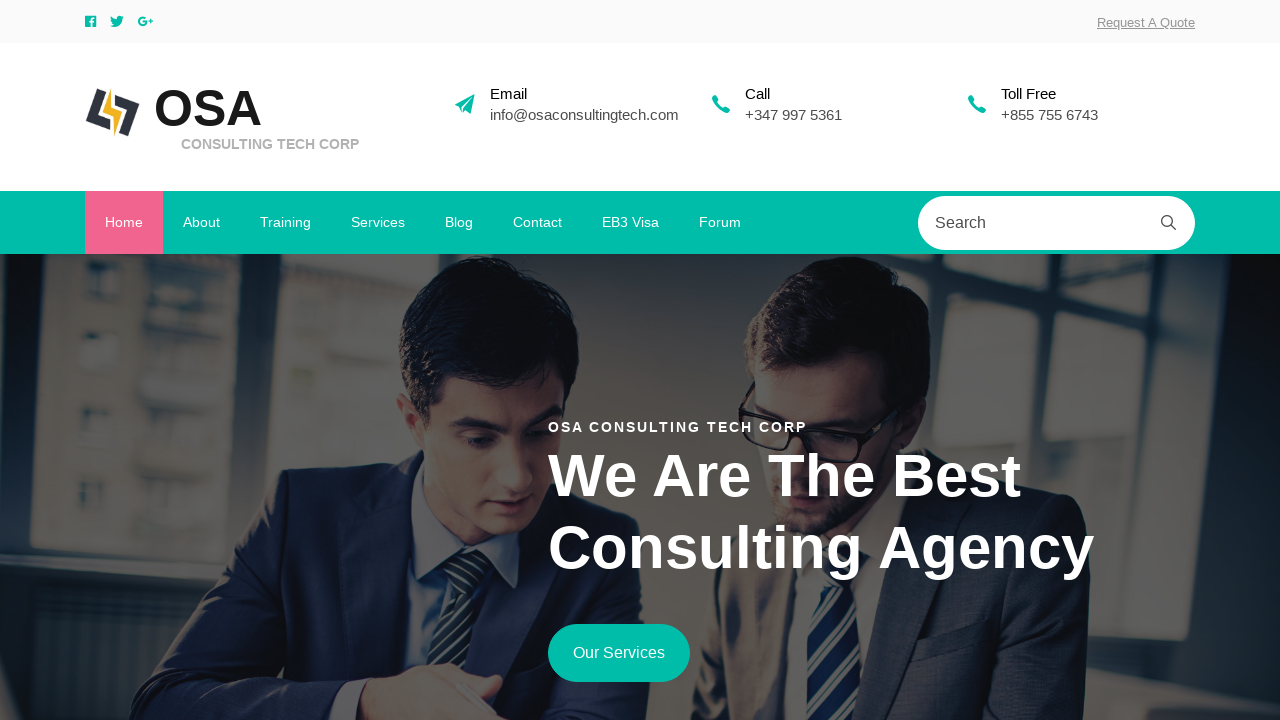

Verified page body element is present
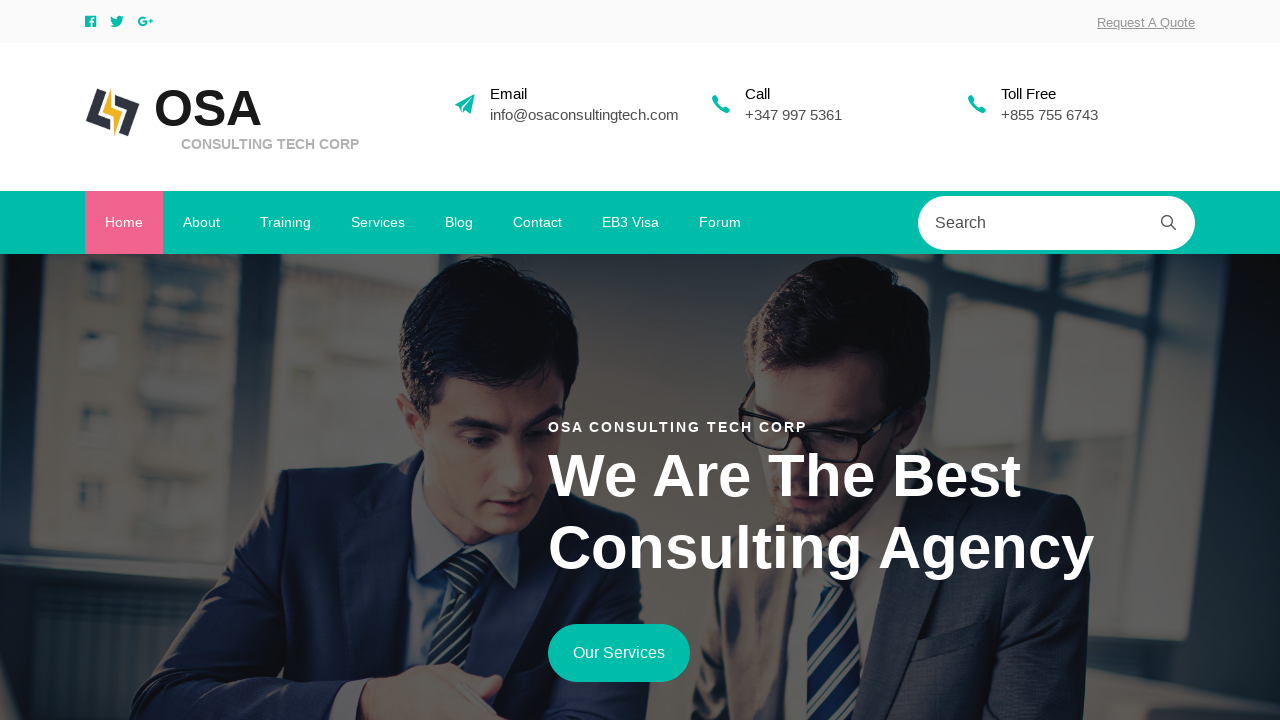

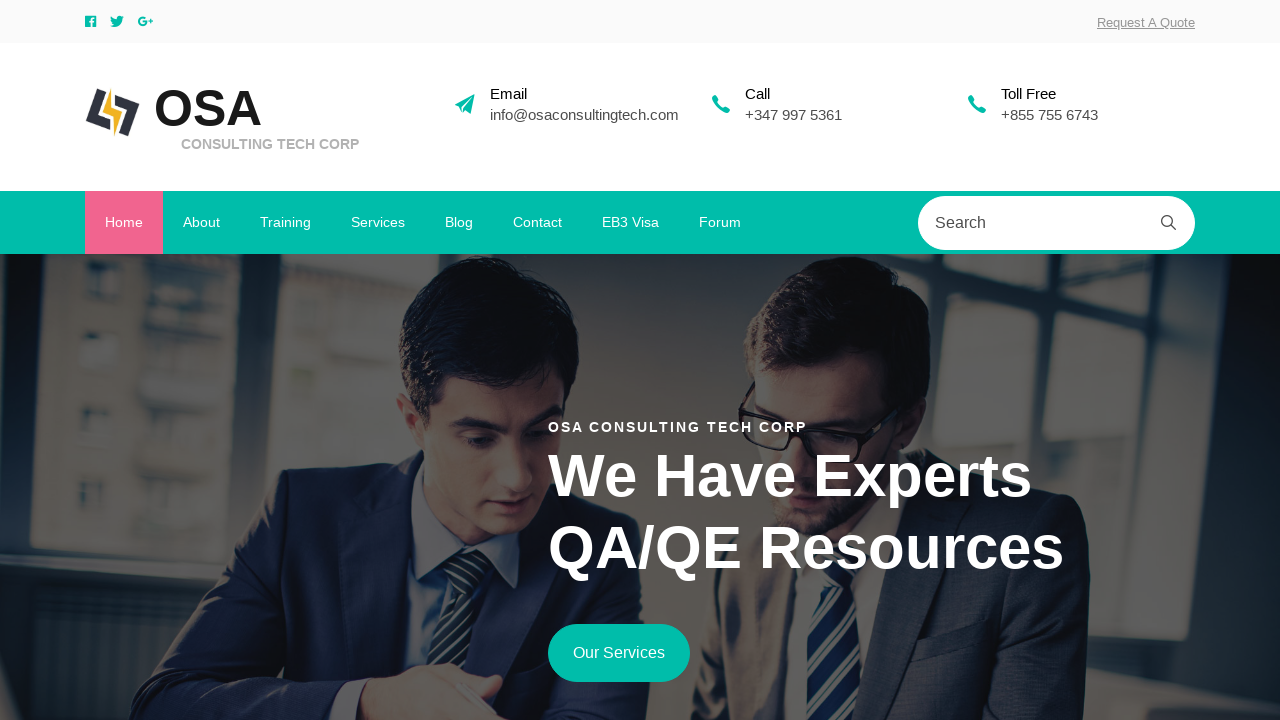